Fills out a student registration form with personal information including name, email, gender, mobile number, hobbies, and current address

Starting URL: https://demoqa.com/automation-practice-form

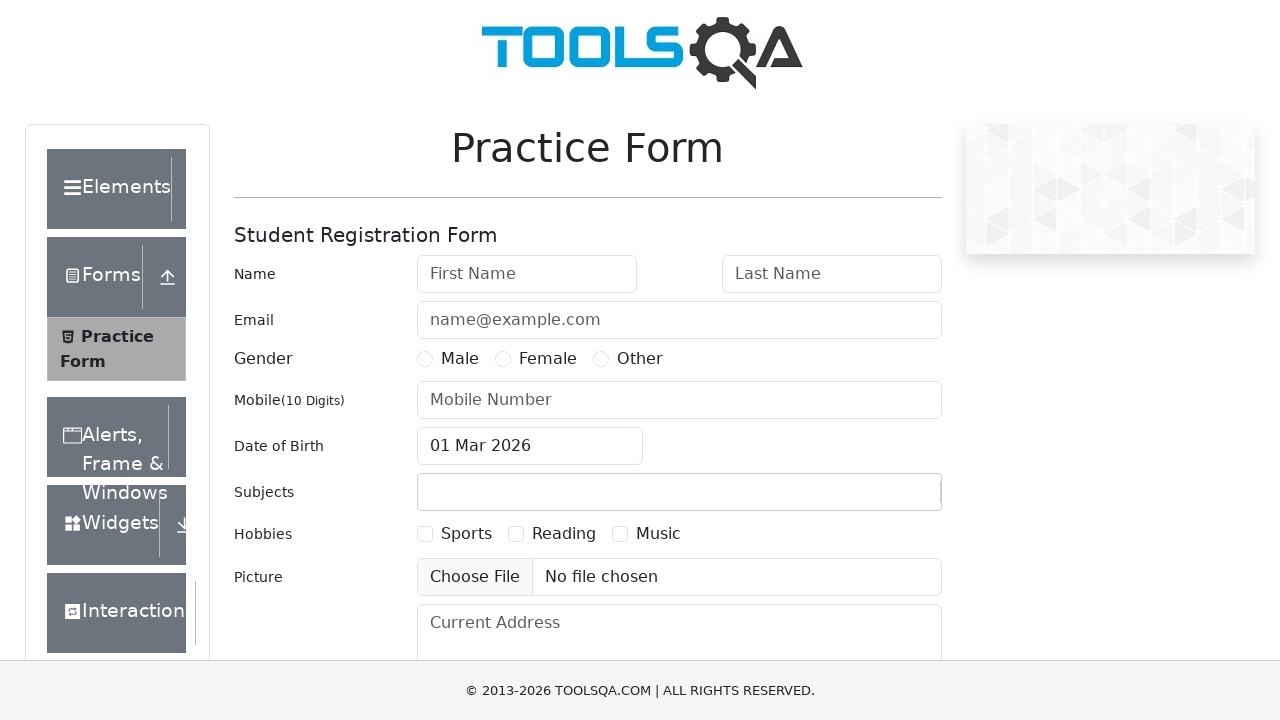

Filled first name field with 'Alisa' on #firstName
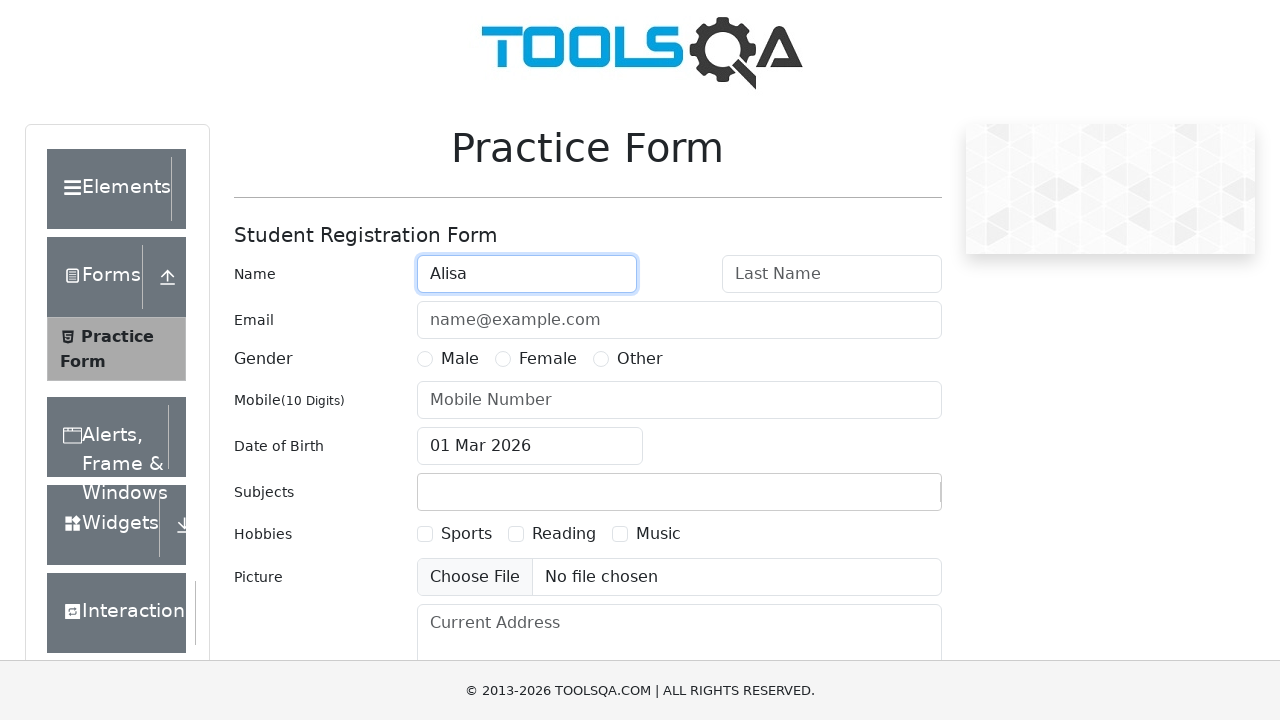

Filled last name field with 'Berg' on #lastName
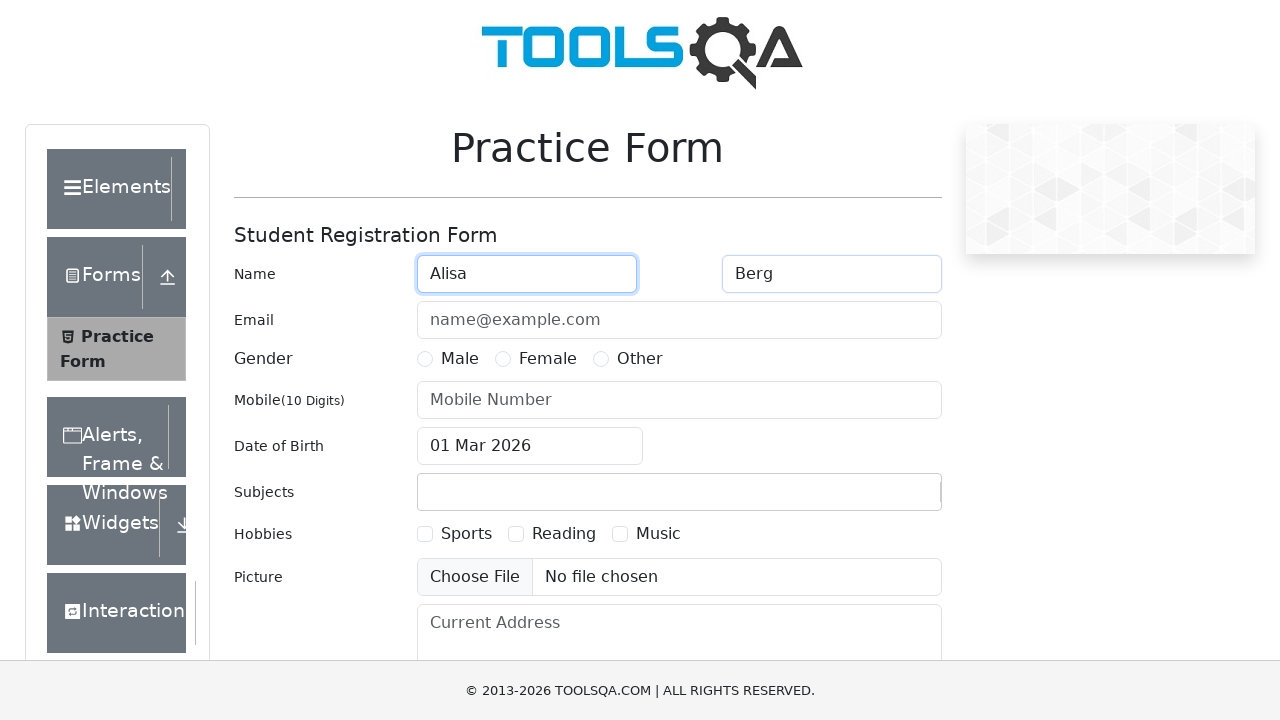

Filled email field with 'alisa.berg@gmail.com' on #userEmail
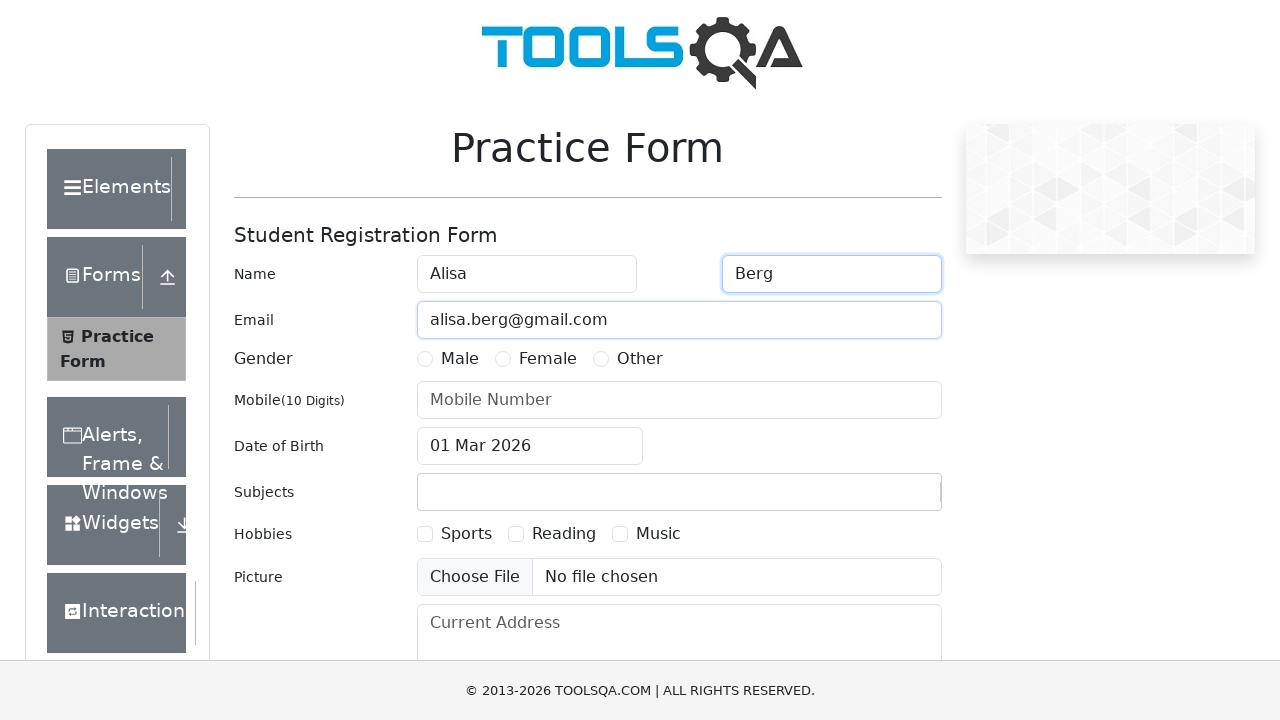

Selected Female gender option at (548, 359) on text=Female
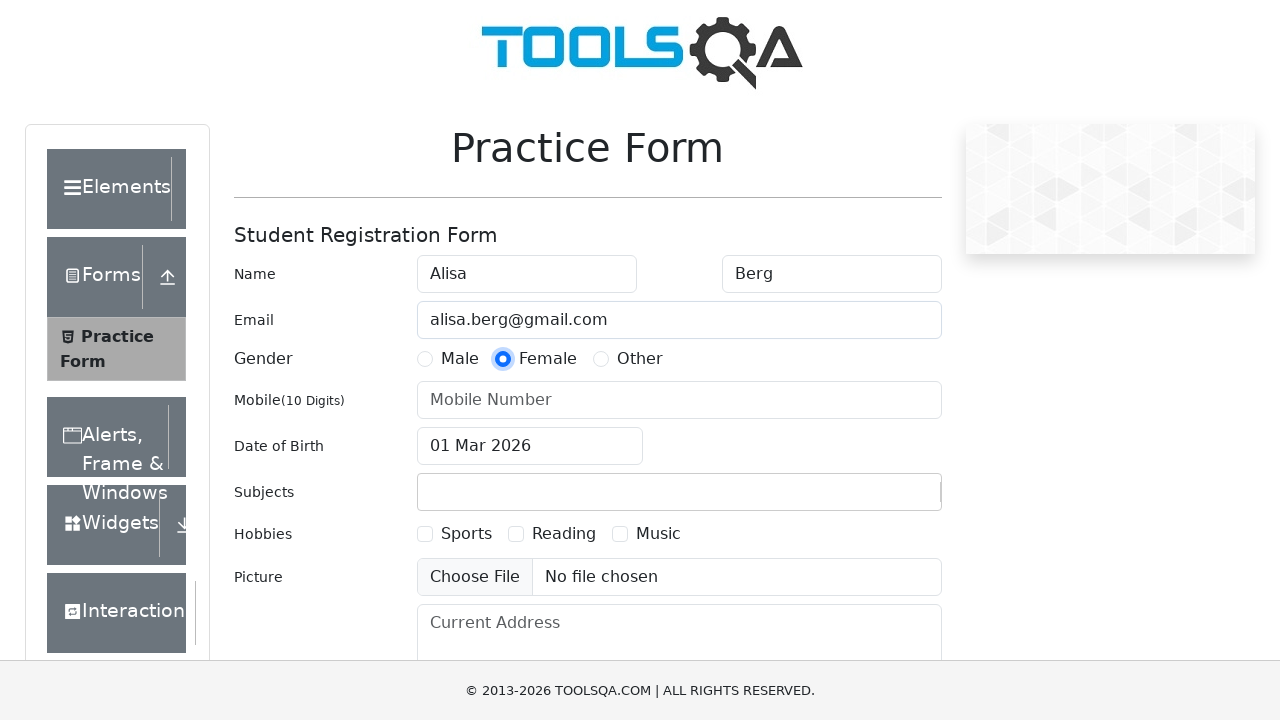

Filled mobile number field with '9213332221' on #userNumber
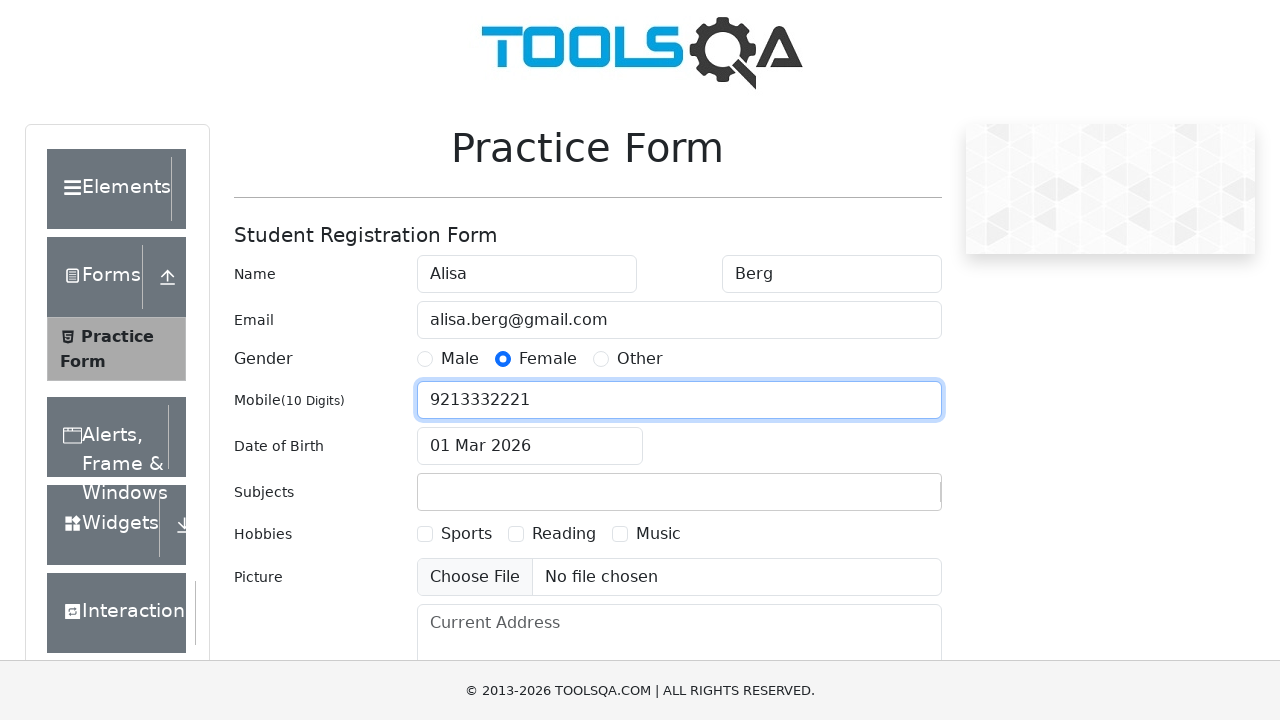

Selected Sports hobby checkbox at (466, 534) on text=Sports
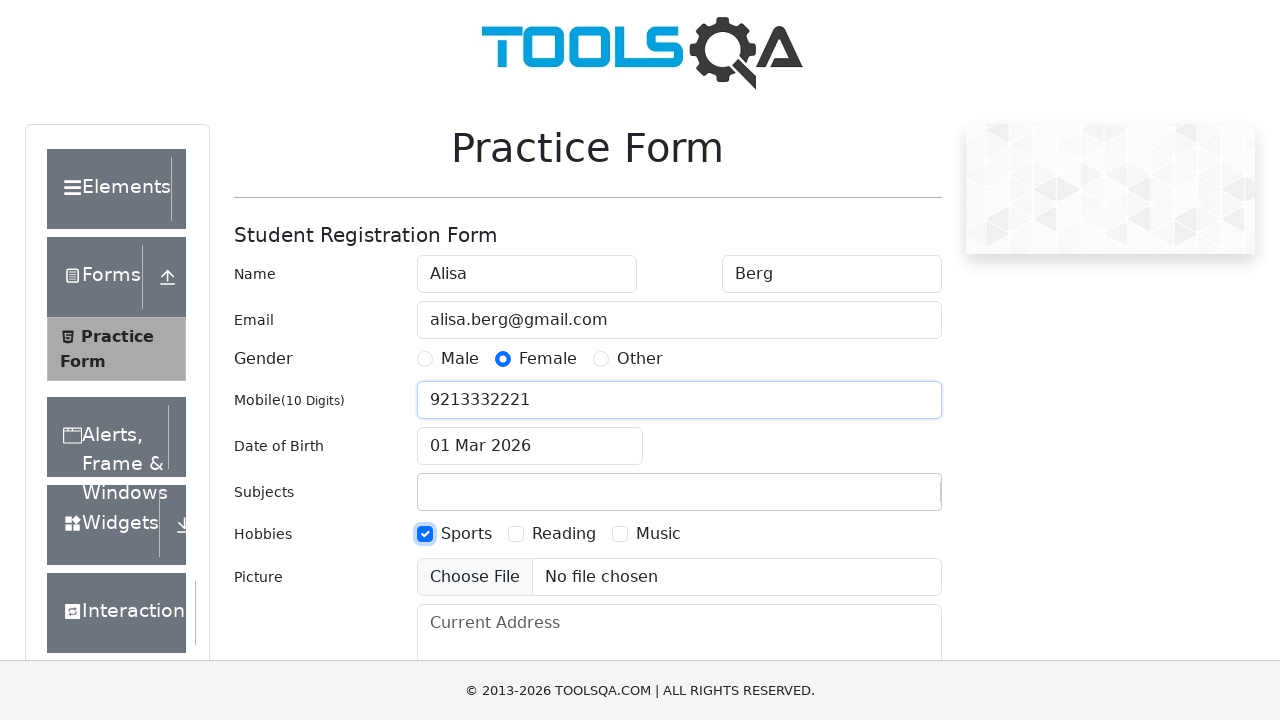

Selected Reading hobby checkbox at (564, 534) on text=Reading
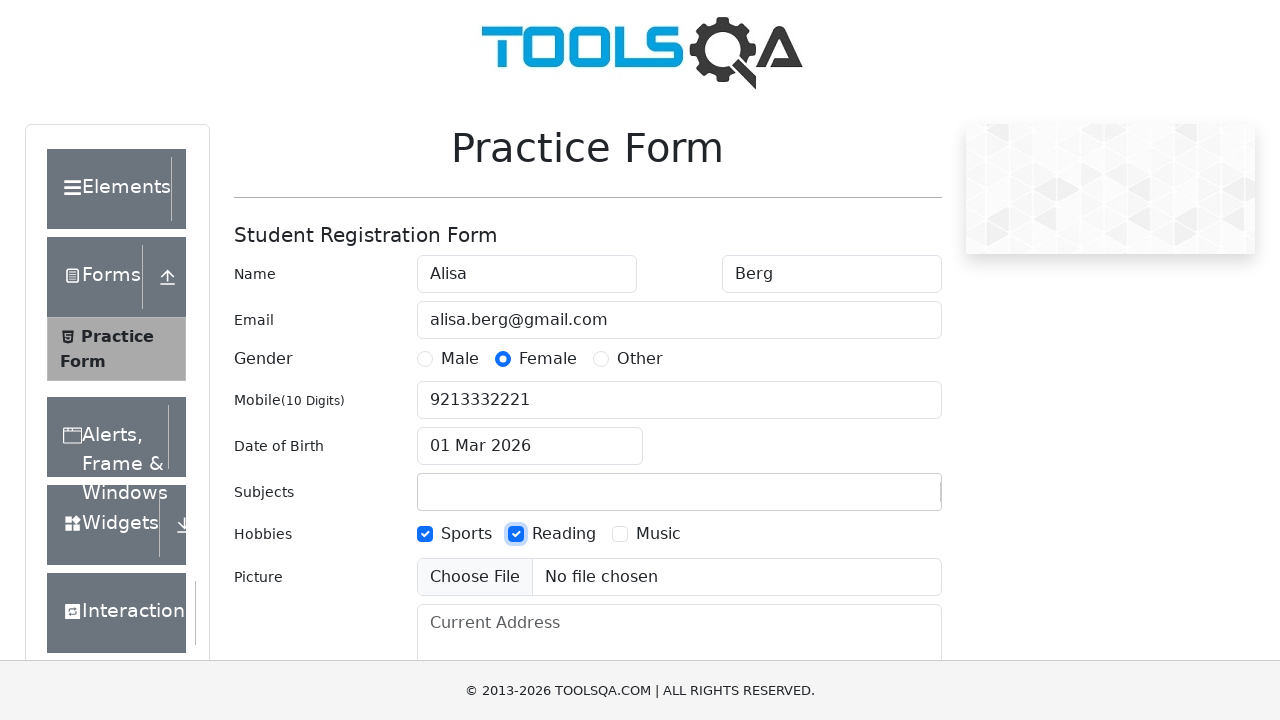

Filled current address field with 'Operngasse 15, 7' on #currentAddress
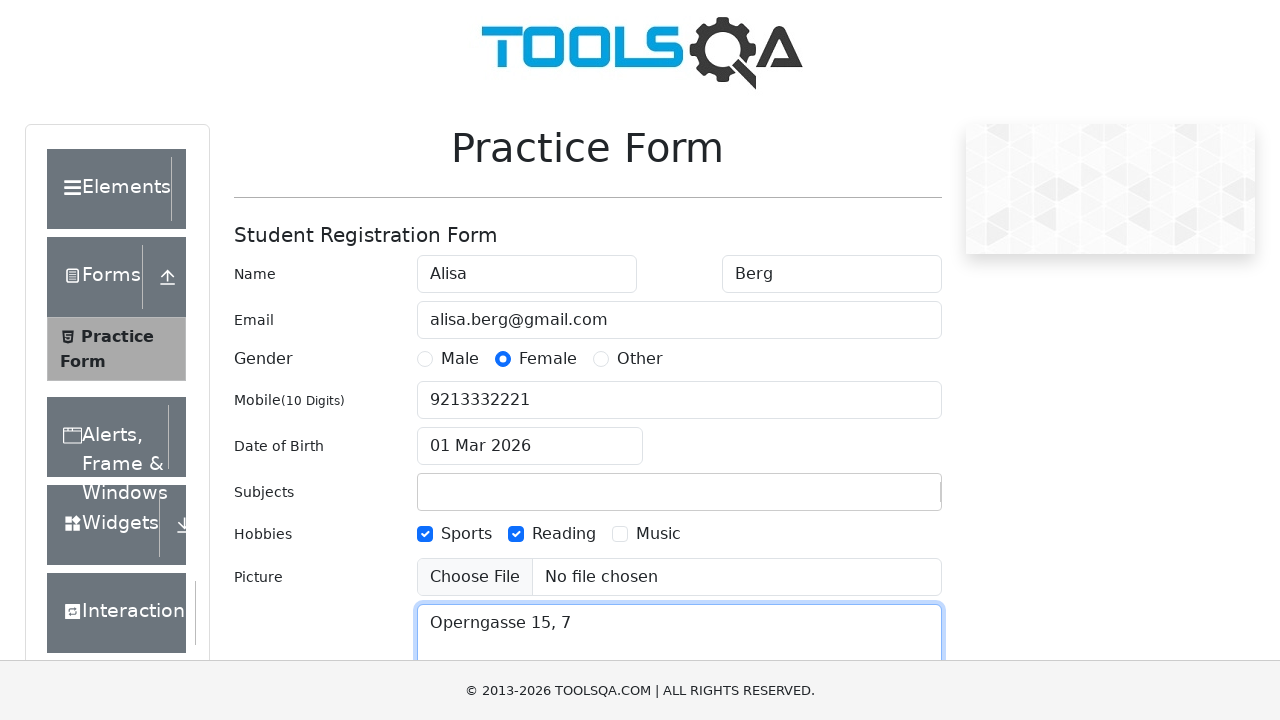

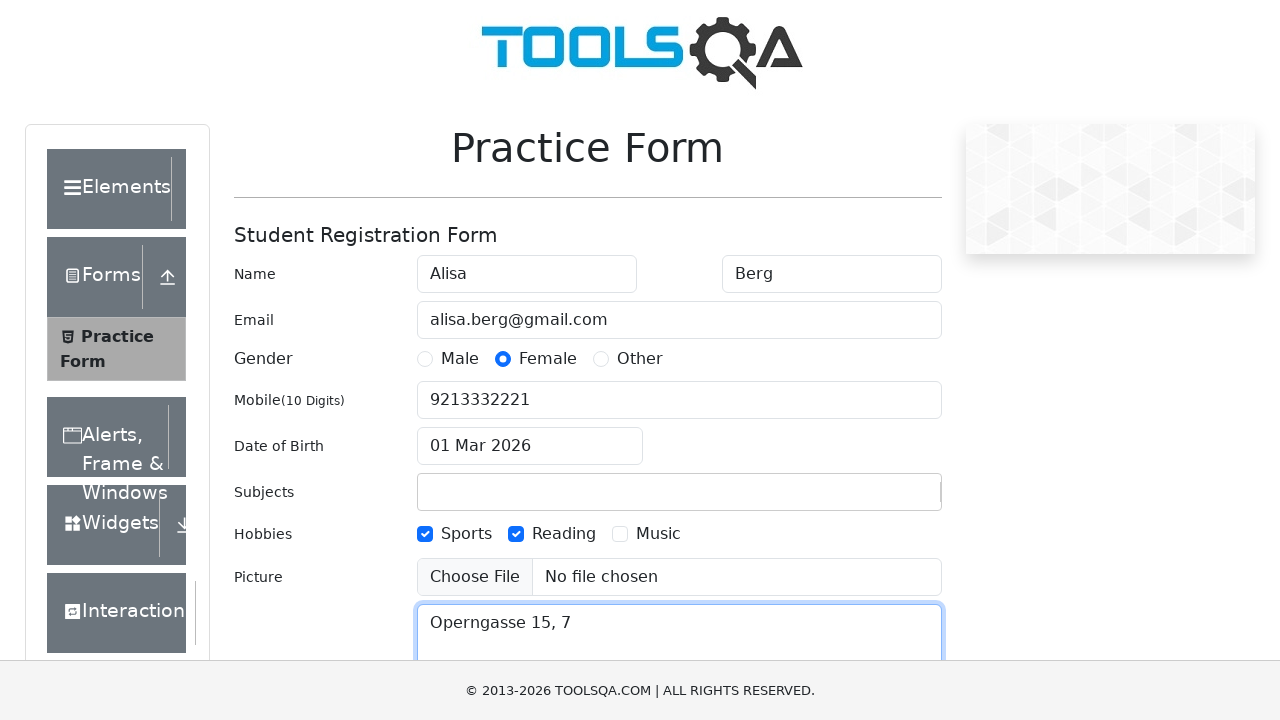